Tests screenshot functionality by verifying element visibility, hiding an element, and taking both partial and full page screenshots

Starting URL: https://rahulshettyacademy.com/AutomationPractice/

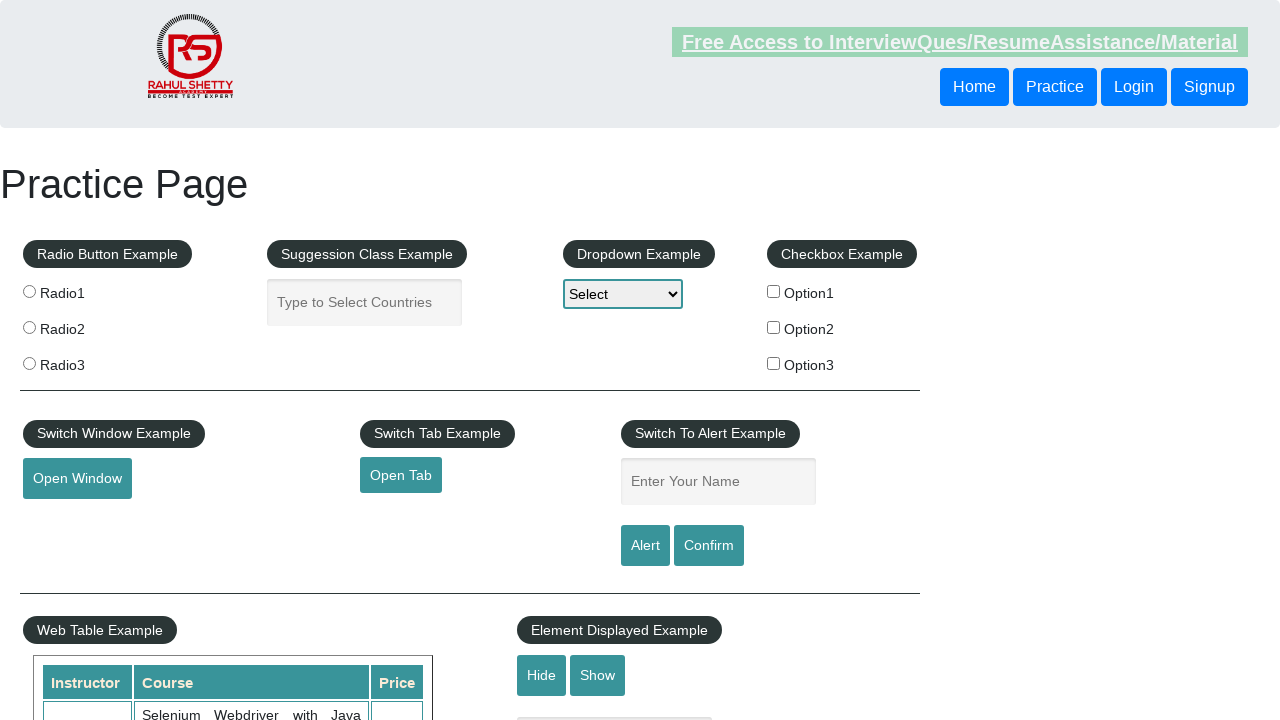

Verified text box is initially visible
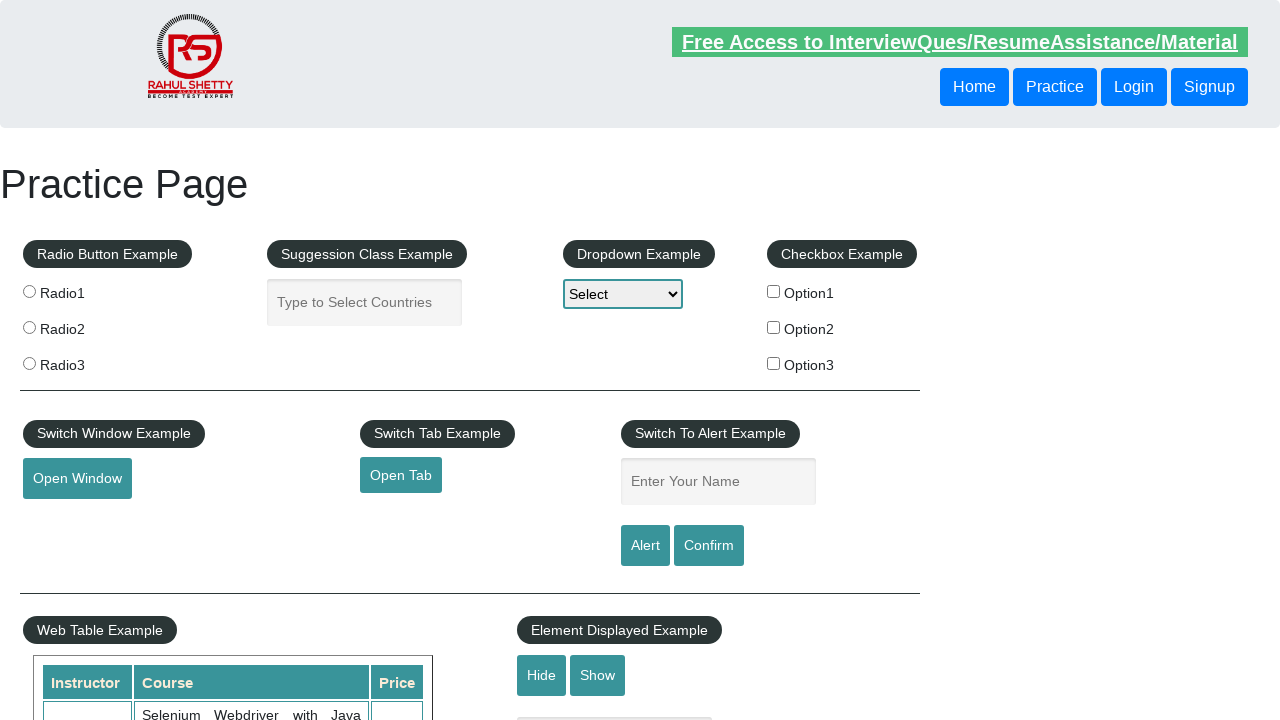

Clicked hide button to hide the text box at (542, 675) on #hide-textbox
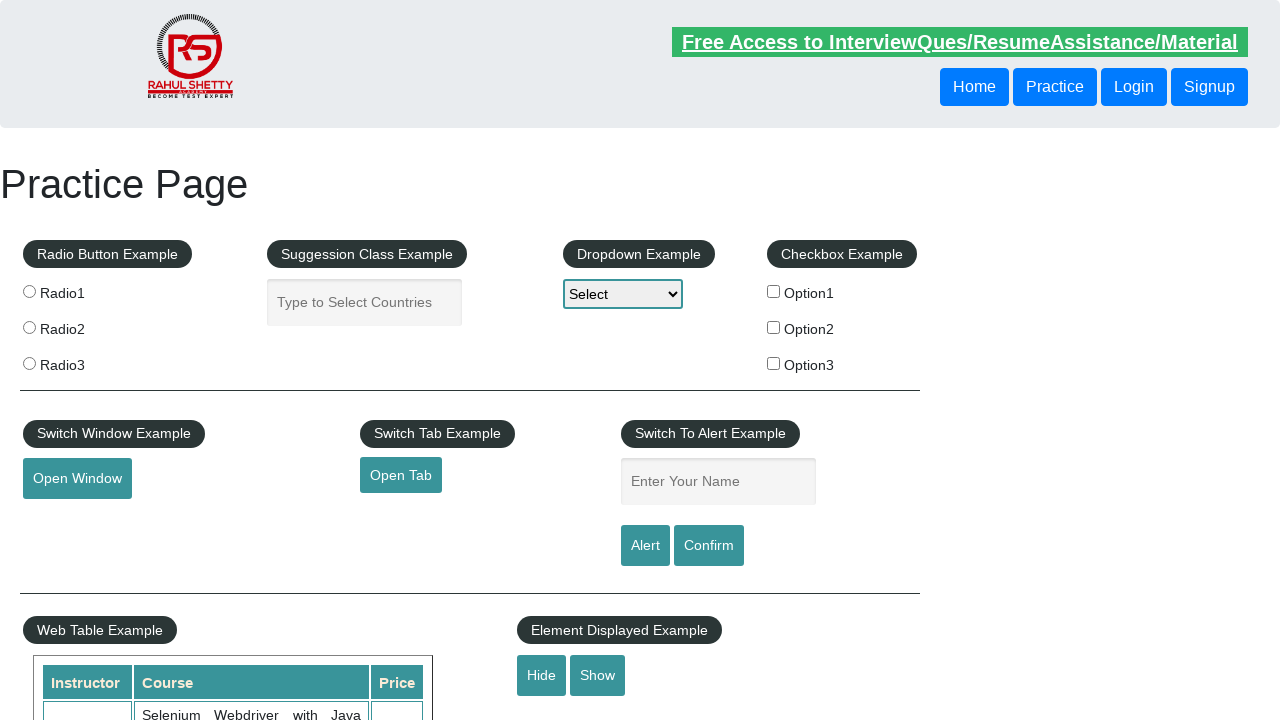

Verified text box is now hidden
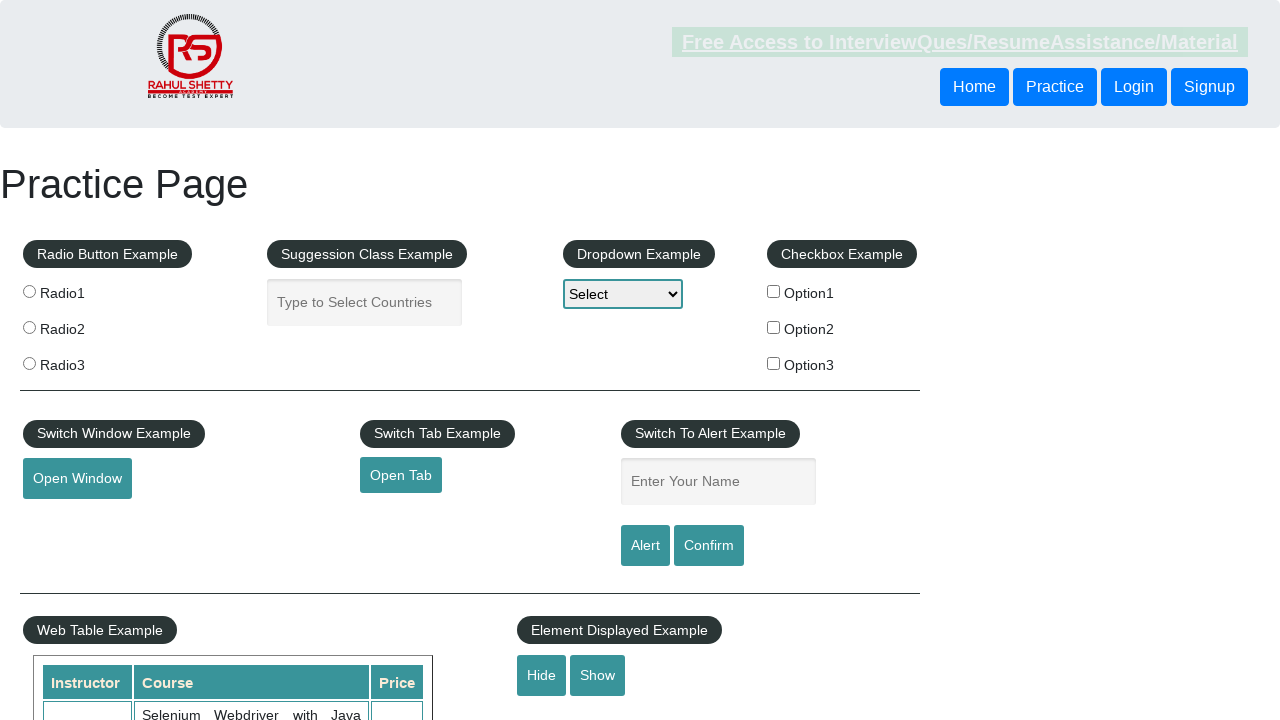

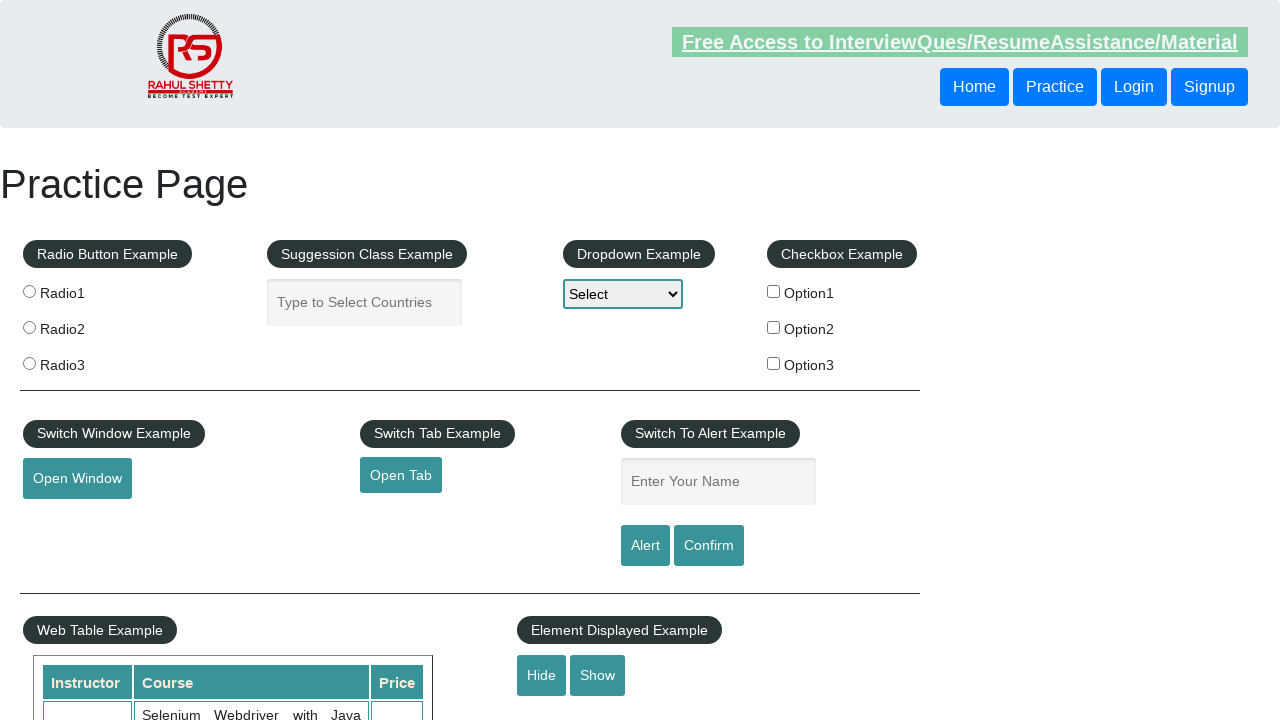